Tests double-click functionality by performing a double-click on the Copy Text button

Starting URL: https://testautomationpractice.blogspot.com/

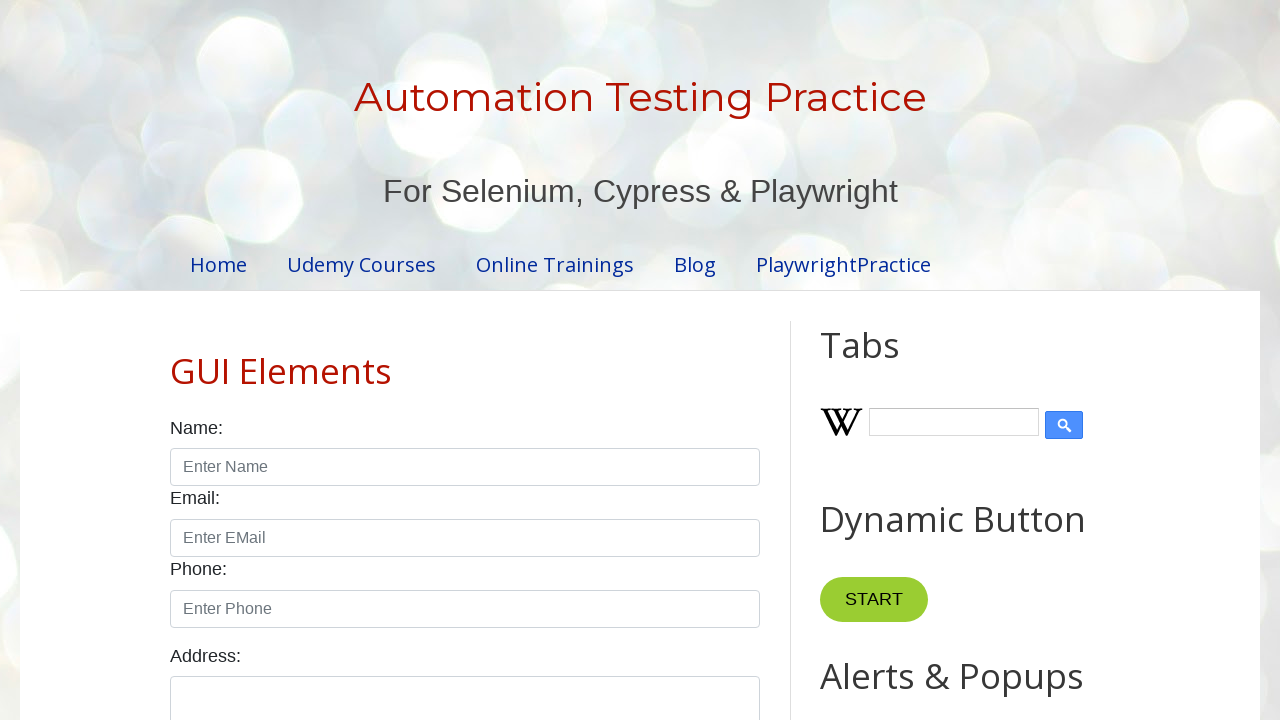

Located the Copy Text button
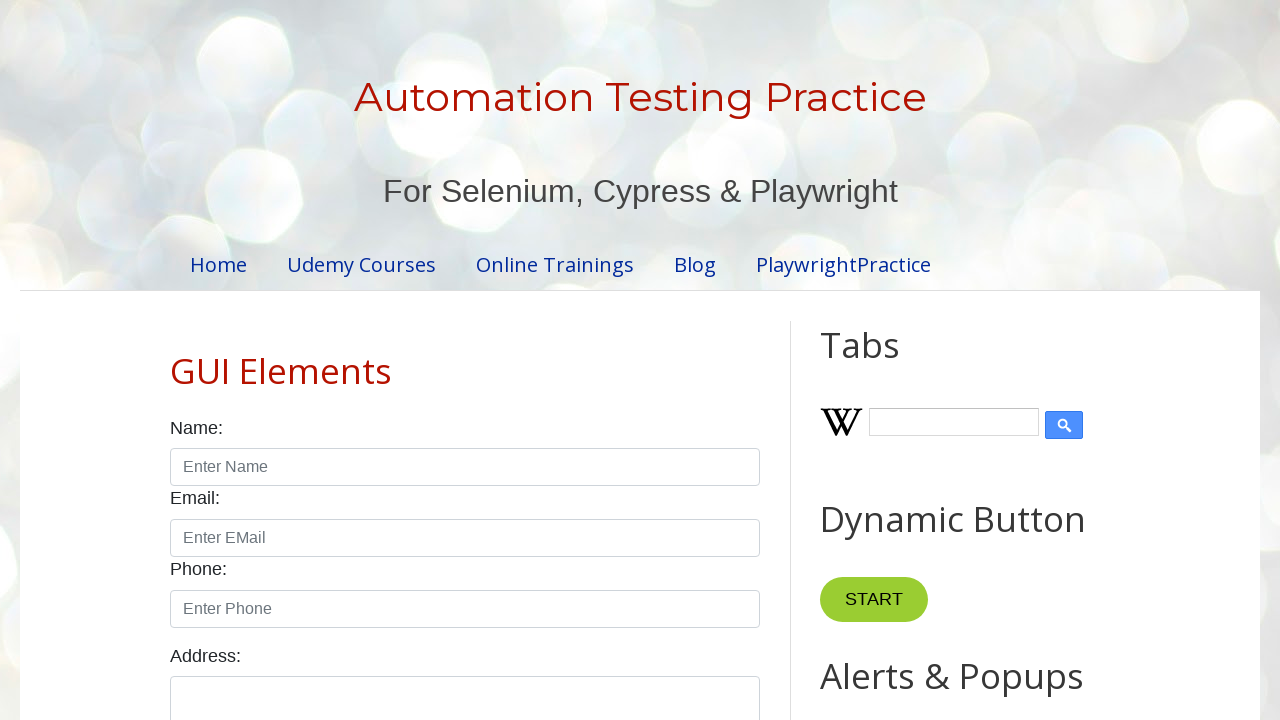

Double-clicked the Copy Text button at (885, 360) on xpath=//button[normalize-space()='Copy Text']
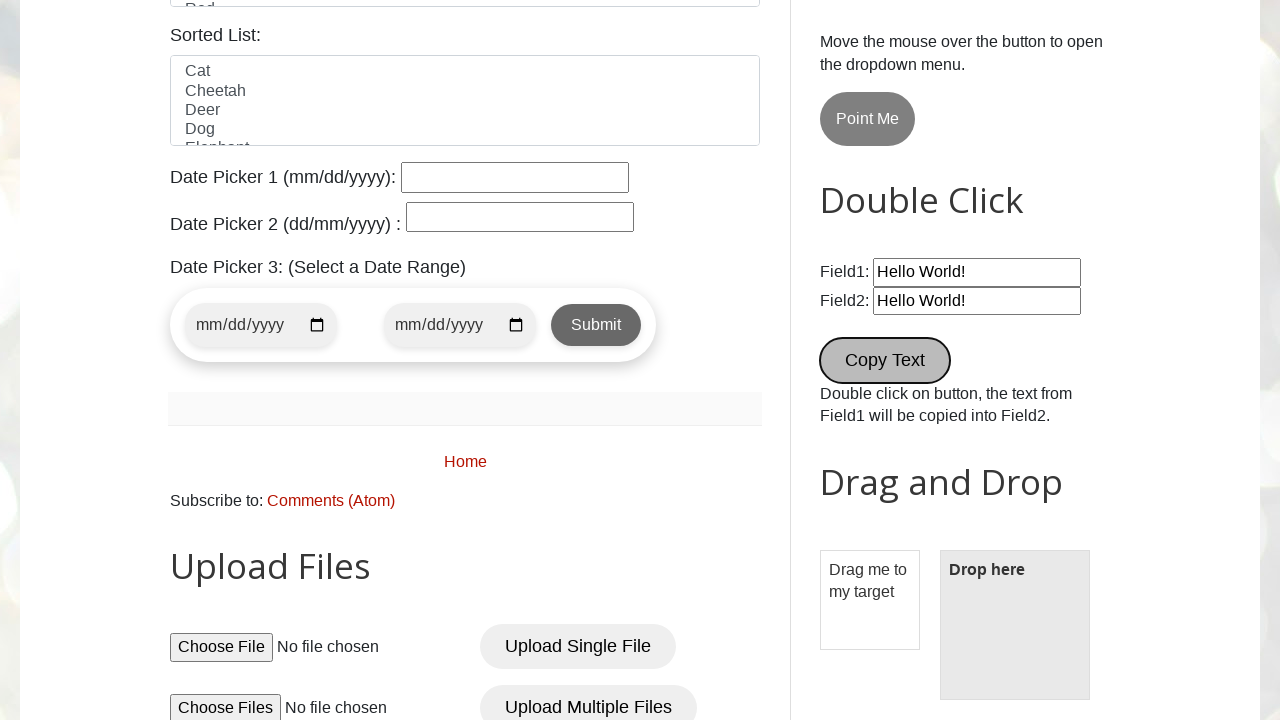

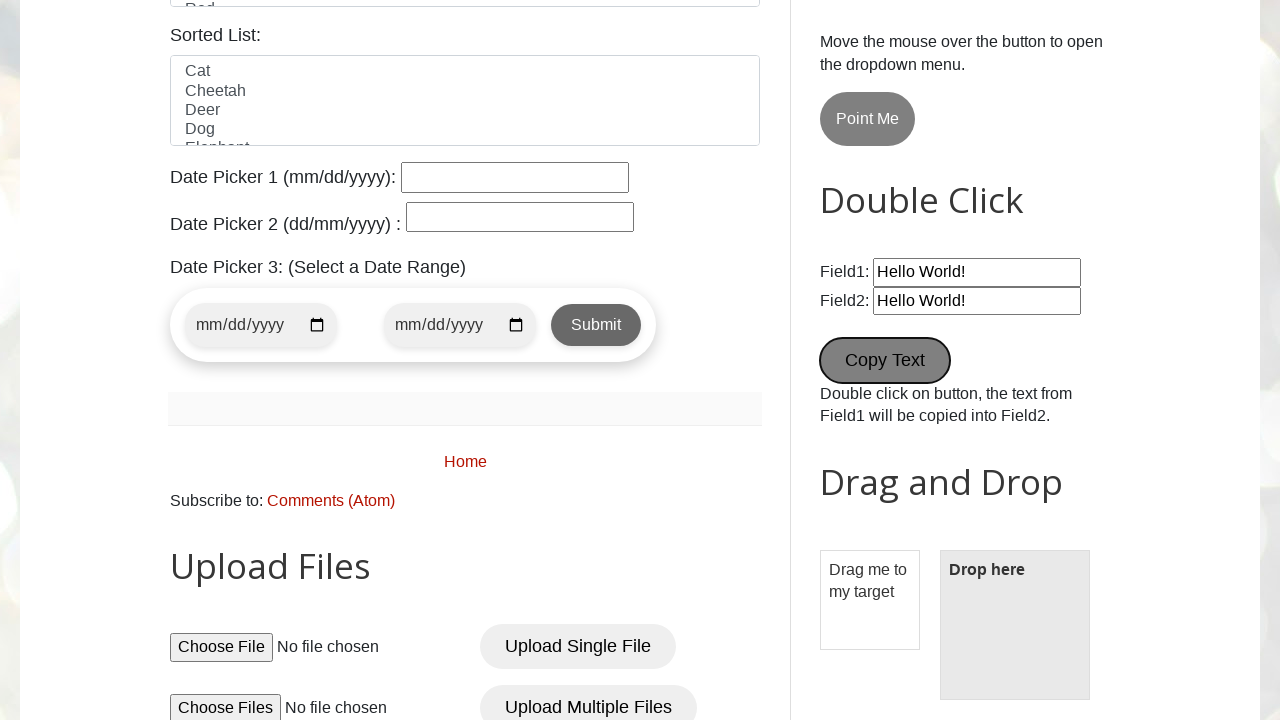